Tests that clicking the Email column header sorts the table data alphabetically in ascending order.

Starting URL: http://the-internet.herokuapp.com/tables

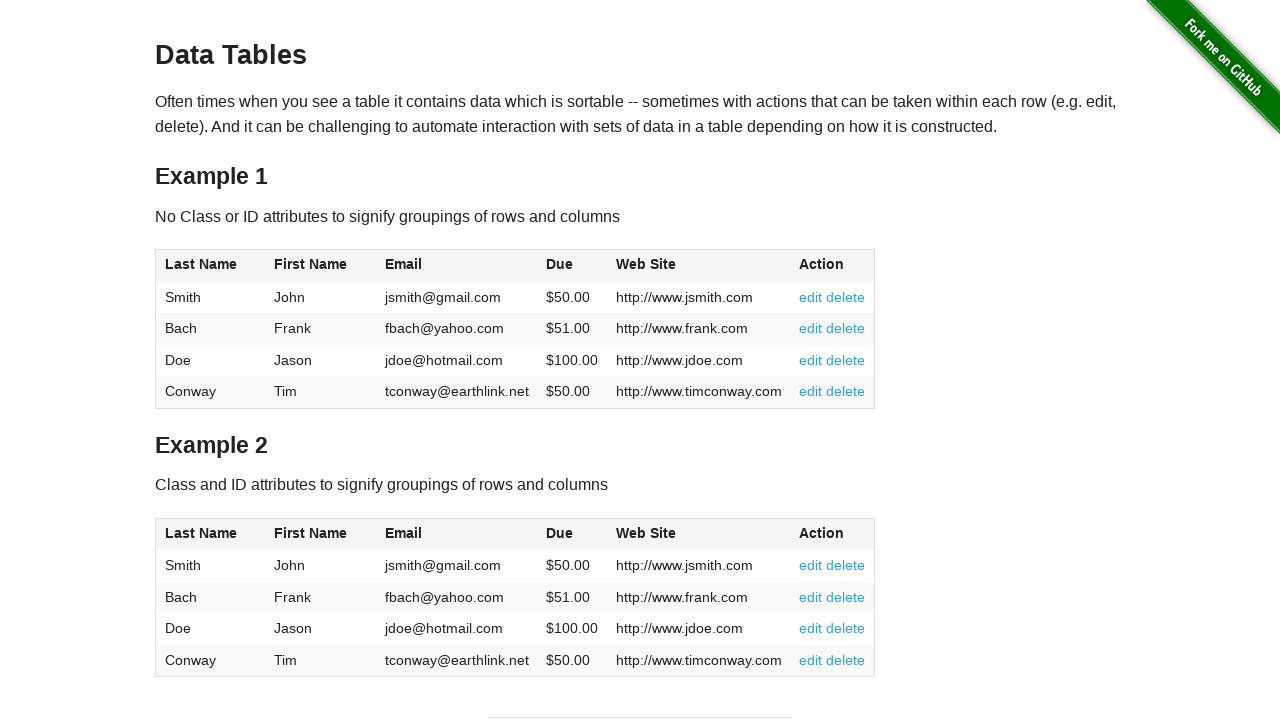

Clicked Email column header to sort in ascending order at (457, 266) on #table1 thead tr th:nth-of-type(3)
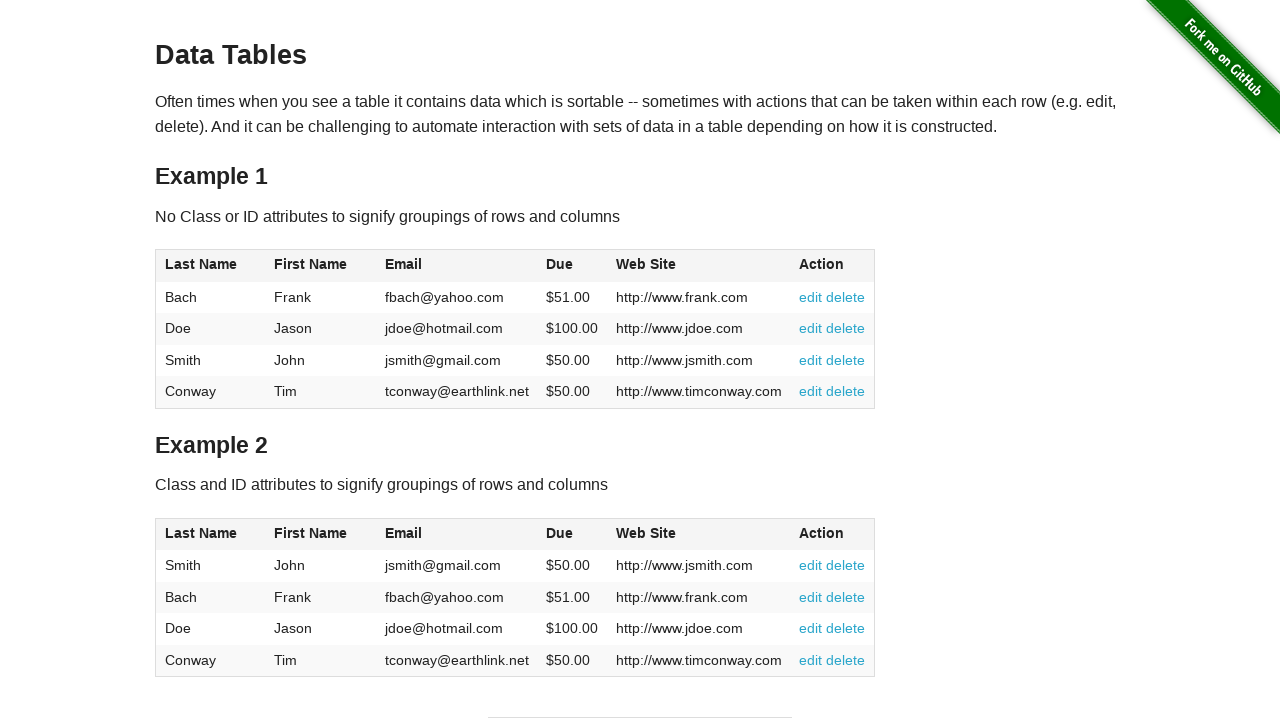

Email column cells loaded after sort
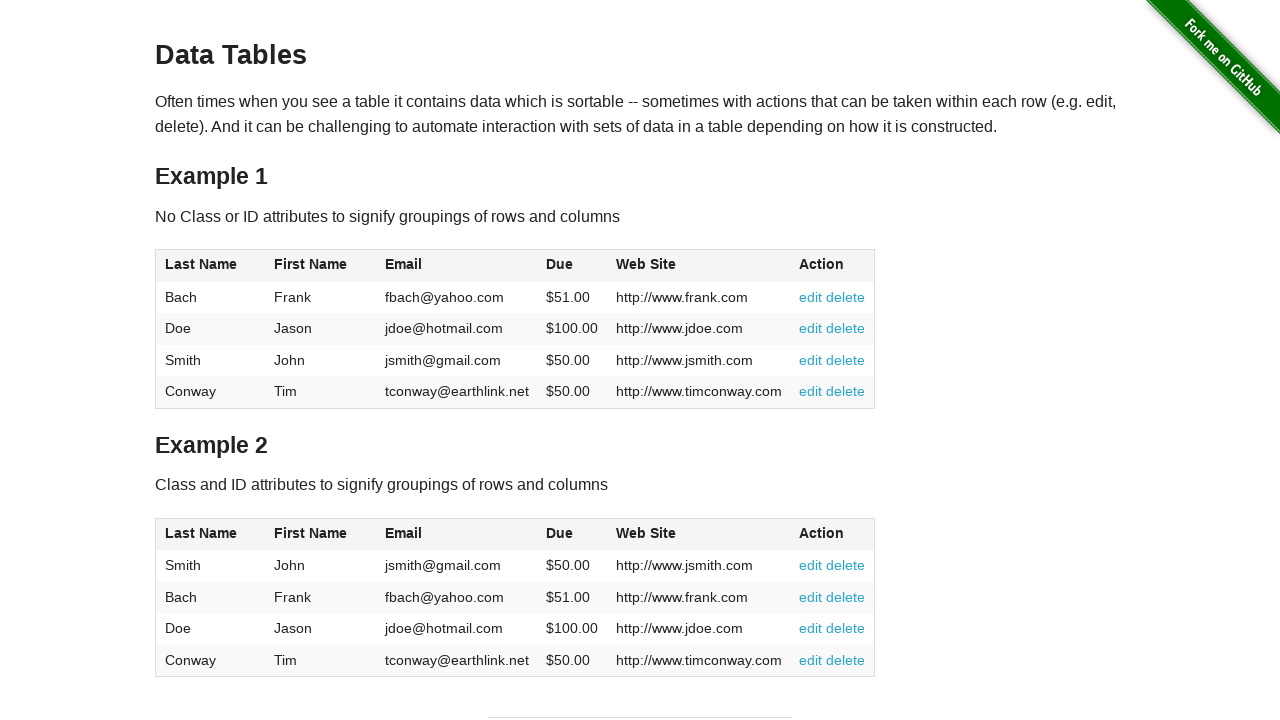

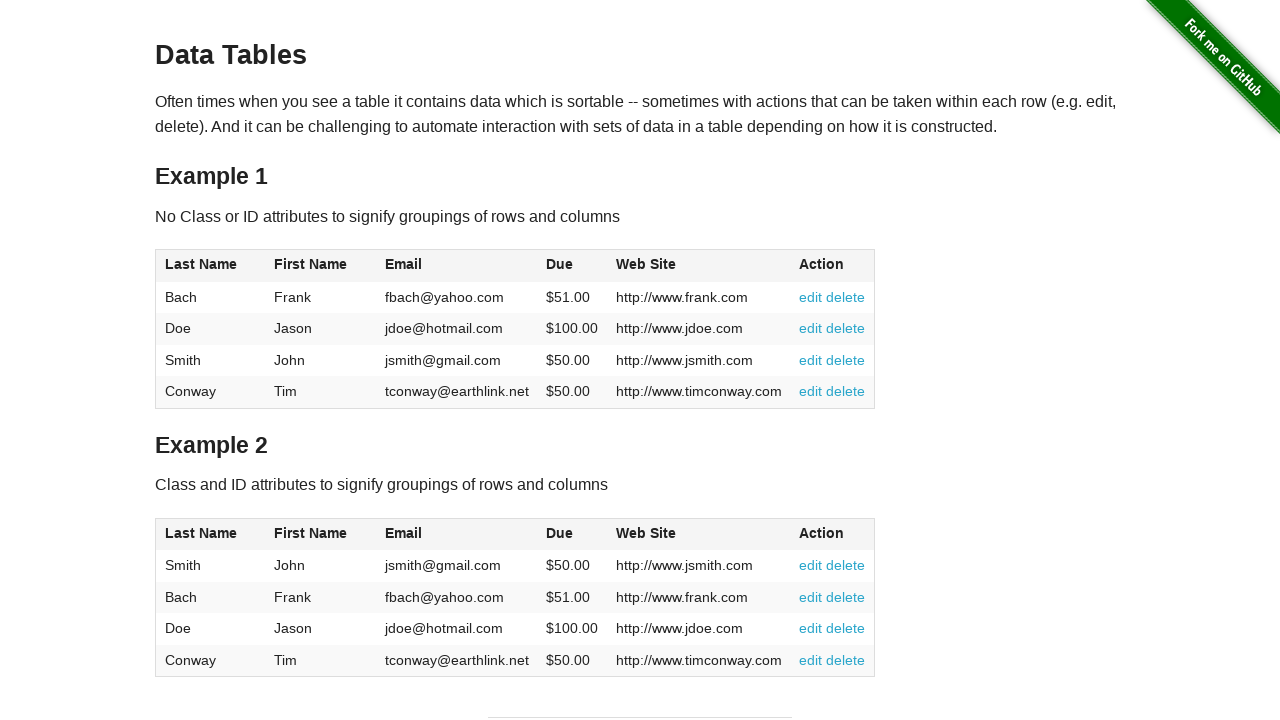